Launches a browser and navigates to the RSystems company website

Starting URL: https://www.rsystems.com/

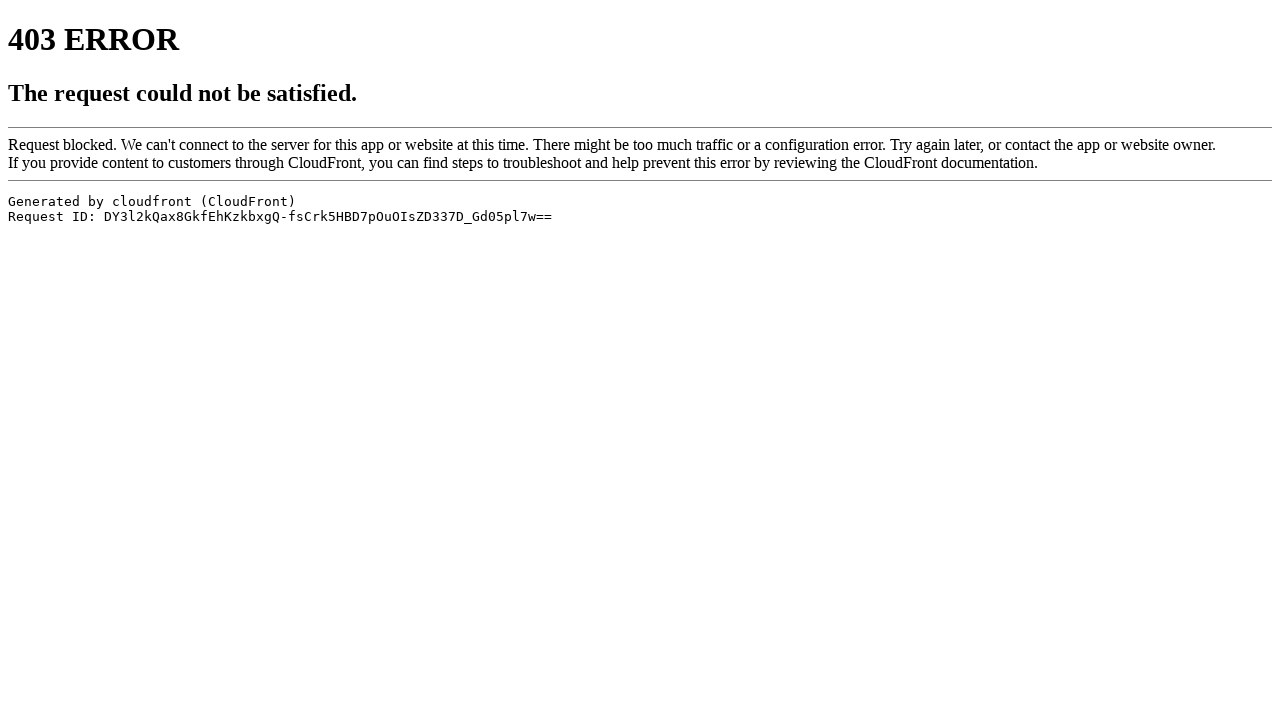

Navigated to RSystems company website
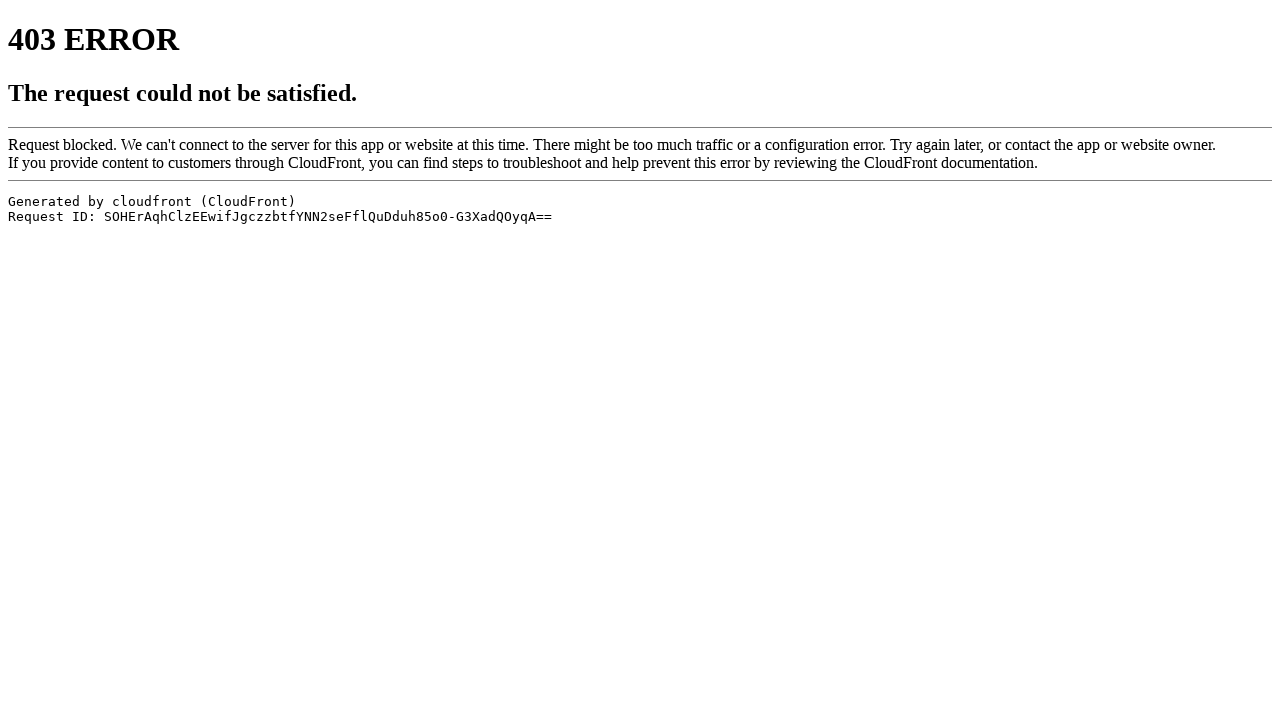

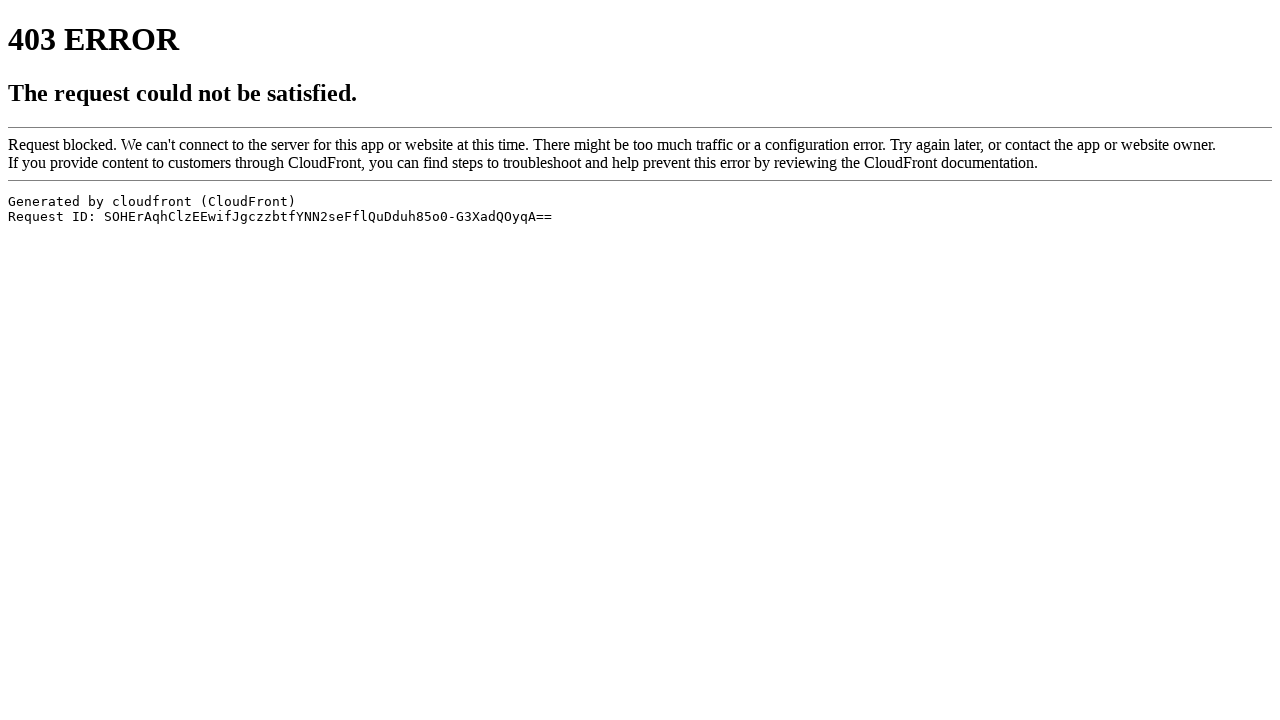